Fills out a registration form with personal information including name, address, email, phone, gender, hobbies, skills, date of birth, and password fields, then submits the form

Starting URL: https://demo.automationtesting.in/Register.html

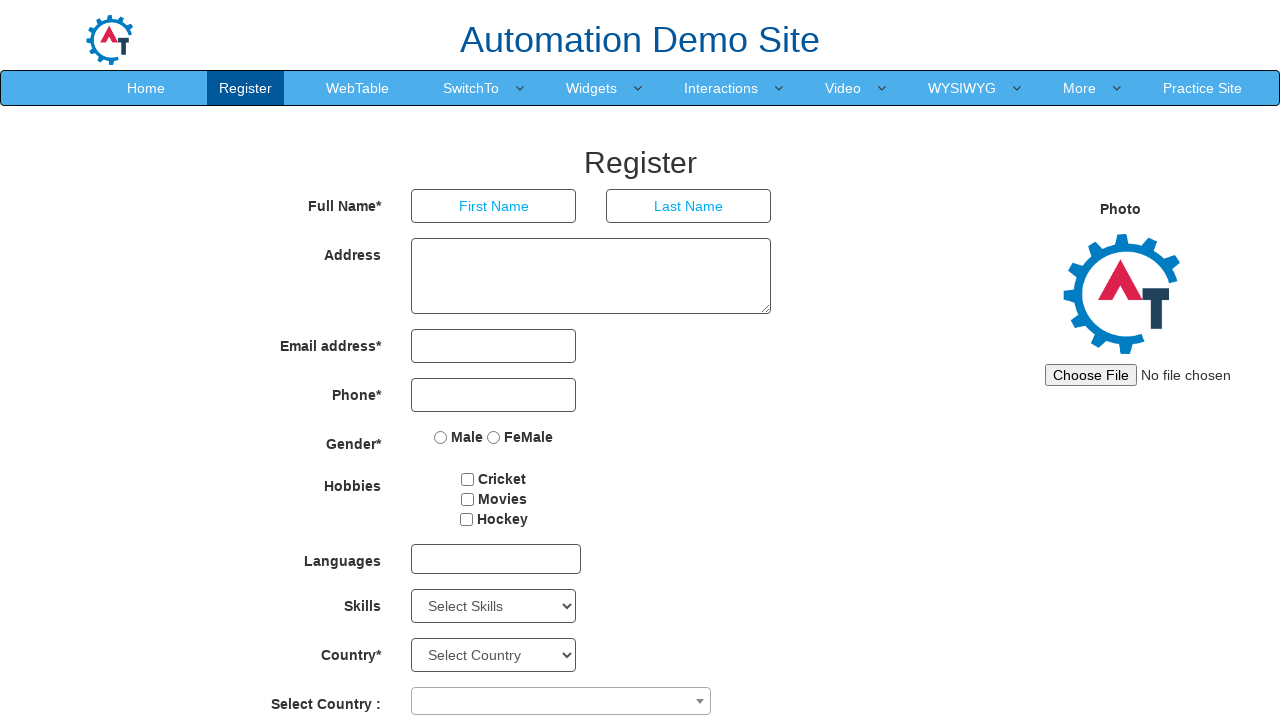

Filled first name field with 'Sunisha' on [placeholder='First Name']
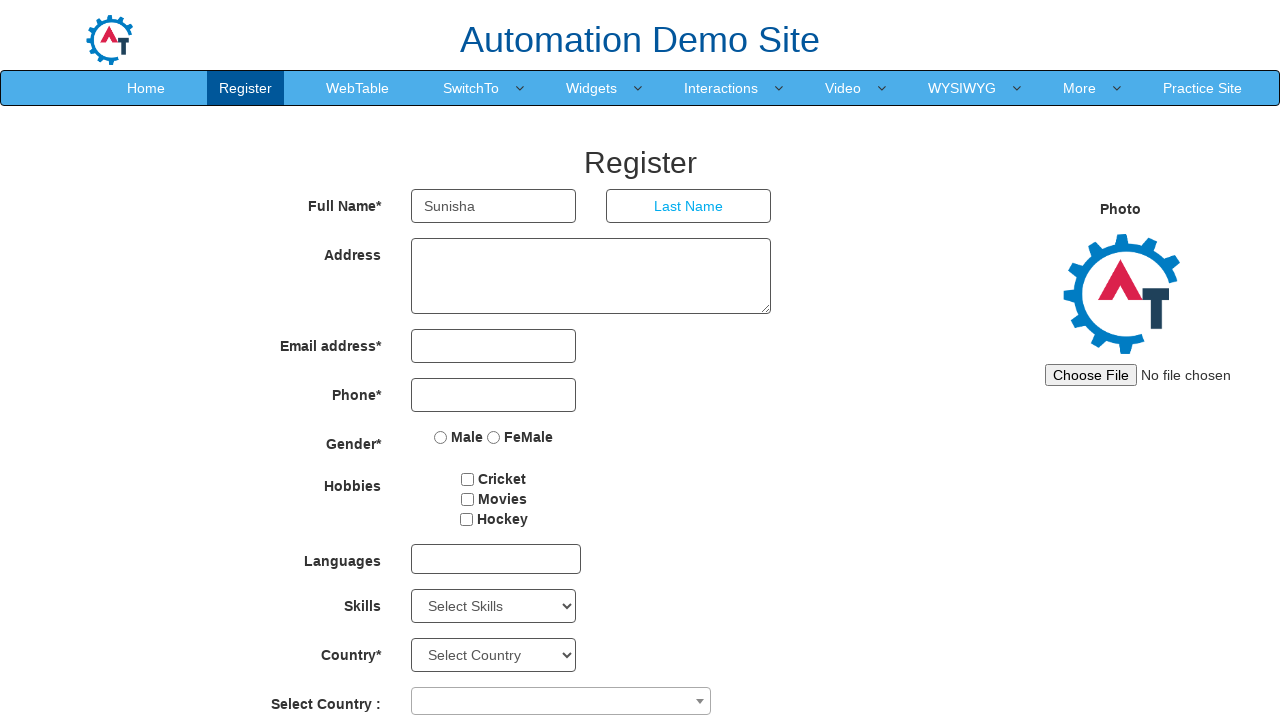

Filled last name field with 'Gujarathi' on [placeholder='Last Name']
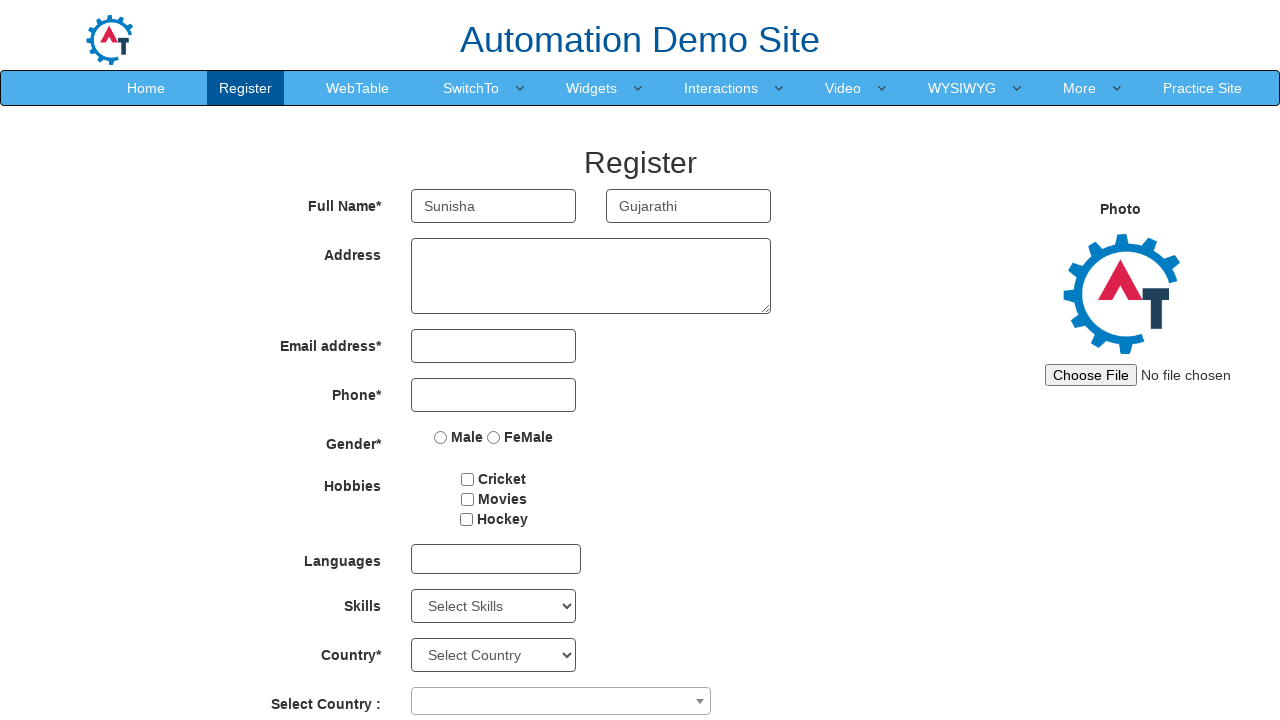

Filled address field with 'pune' on textarea[rows='3']
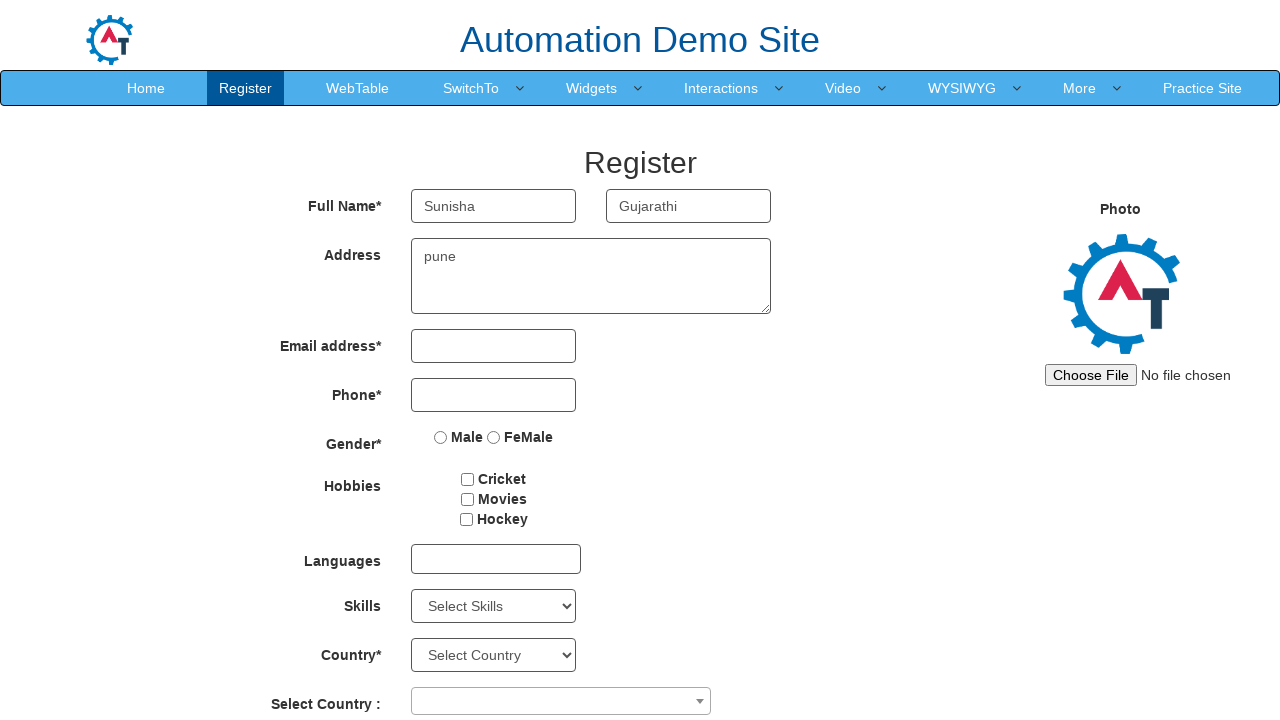

Filled email field with 'sunee1234@gmail.com' on [type='email']
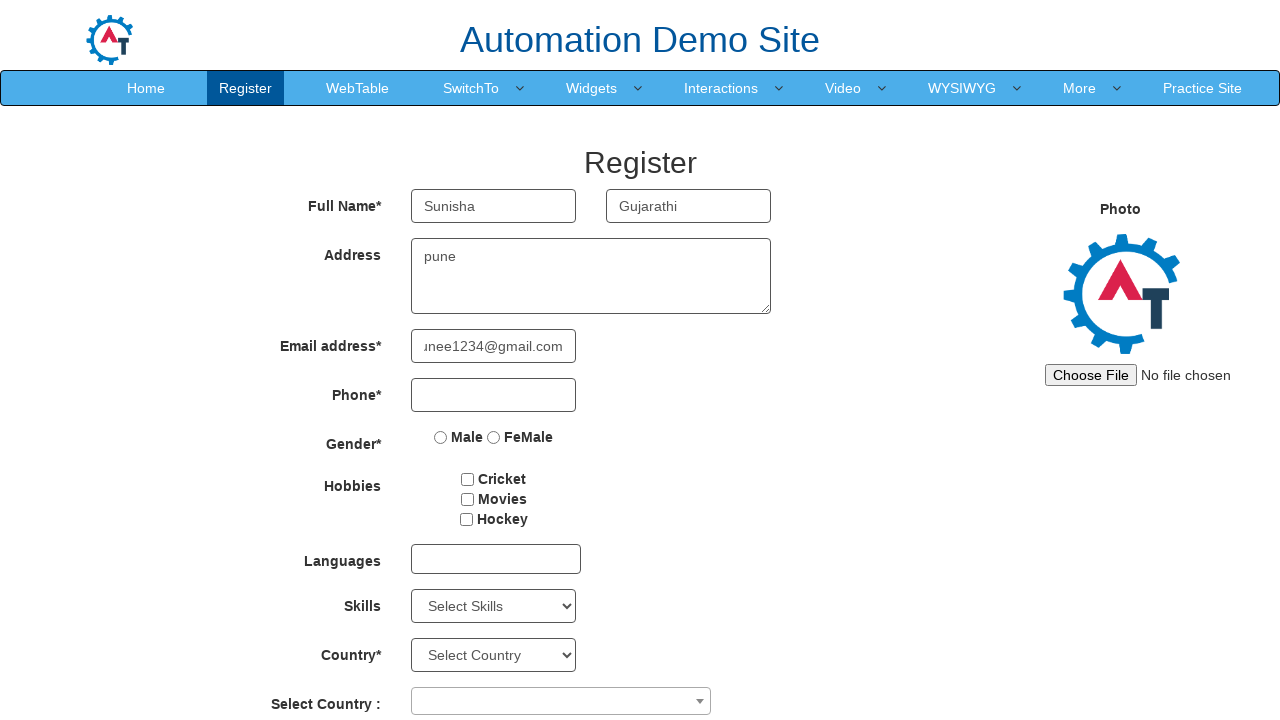

Filled phone number field with '1234123412' on input[type='tel']
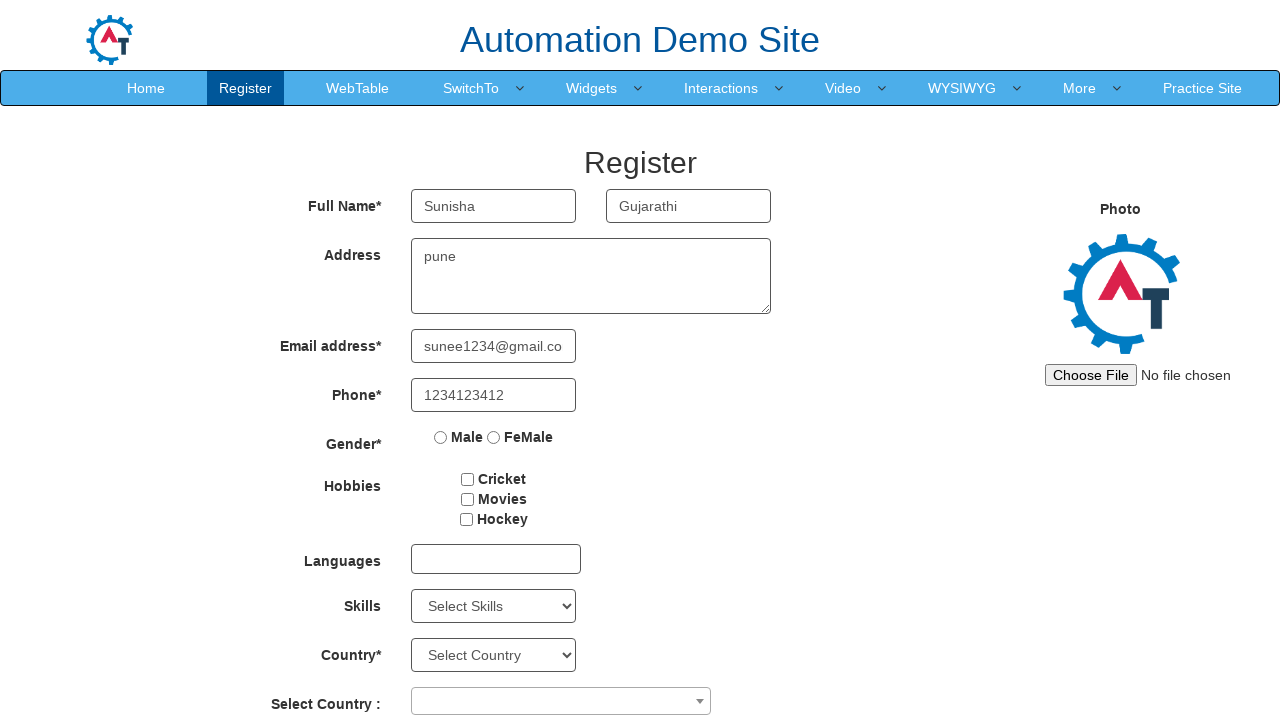

Selected 'FeMale' gender radio button at (494, 437) on input[value='FeMale']
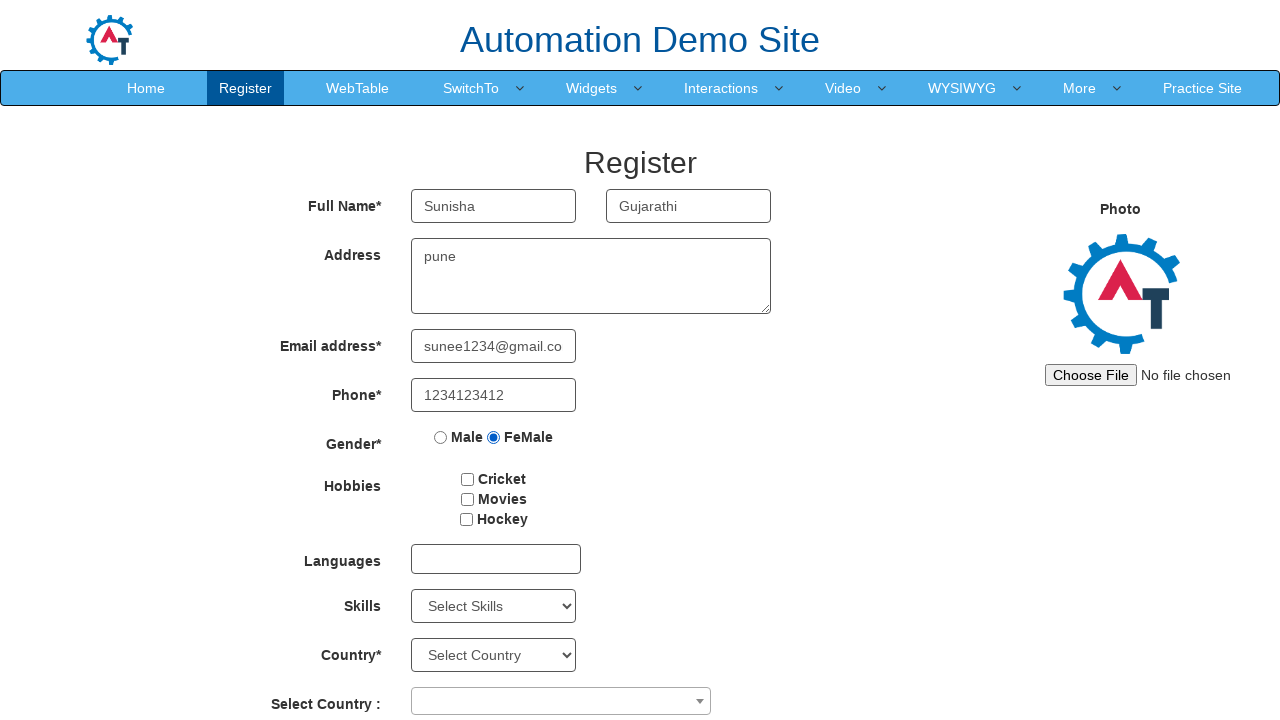

Selected 'Movies' hobby checkbox at (467, 499) on input[value='Movies']
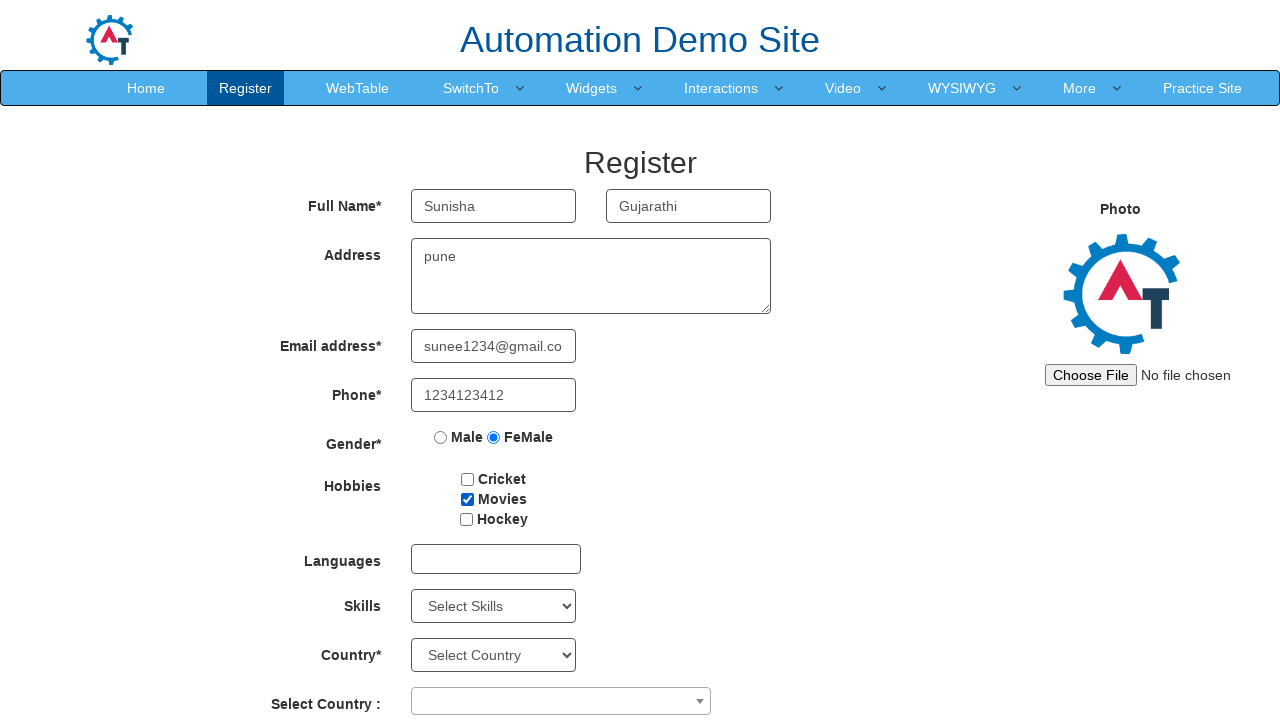

Selected 'Java' from Skills dropdown on #Skills
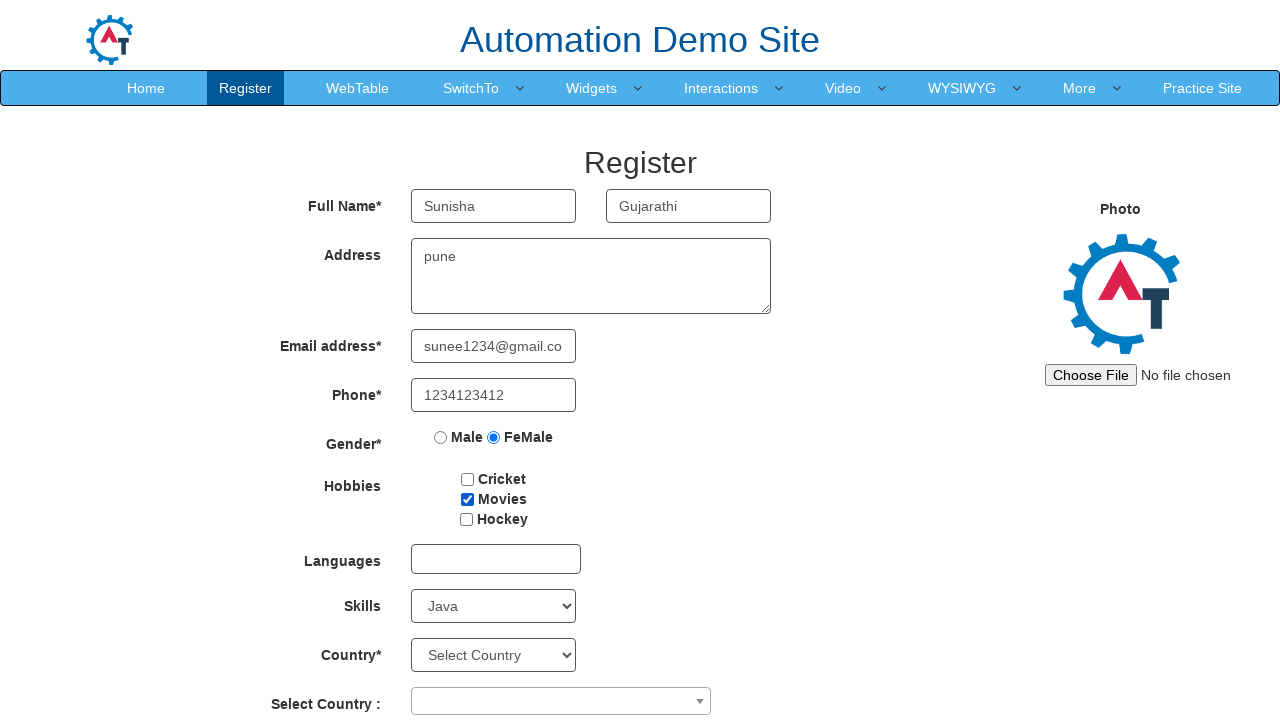

Selected year of birth '1988' on xpath=//*[@id='yearbox']
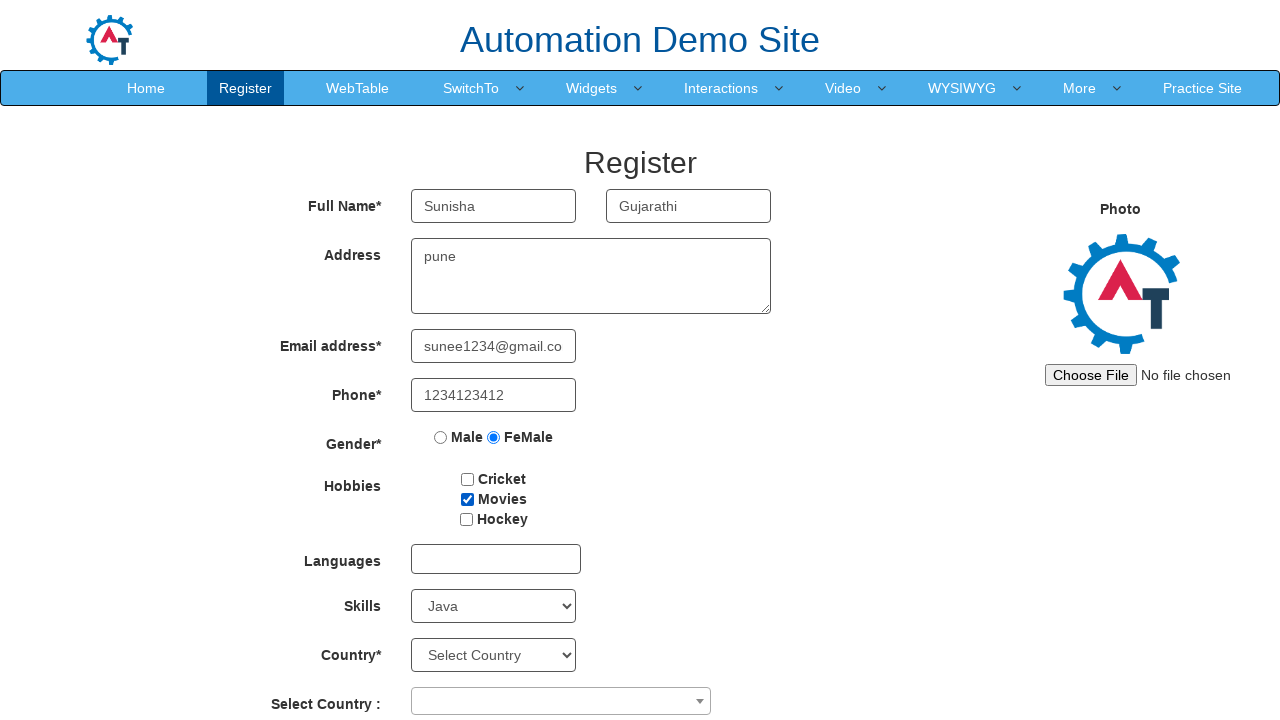

Selected month of birth 'July' on [placeholder='Month']
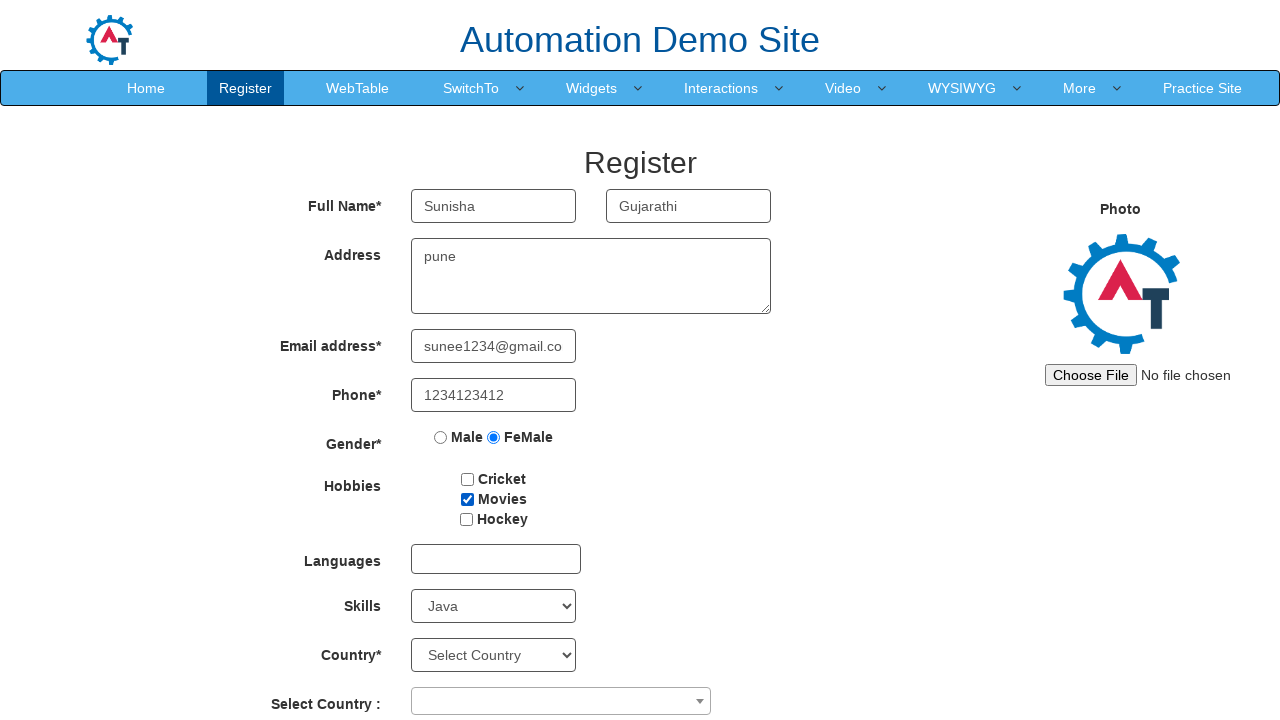

Selected day of birth at index 11 on [placeholder='Day']
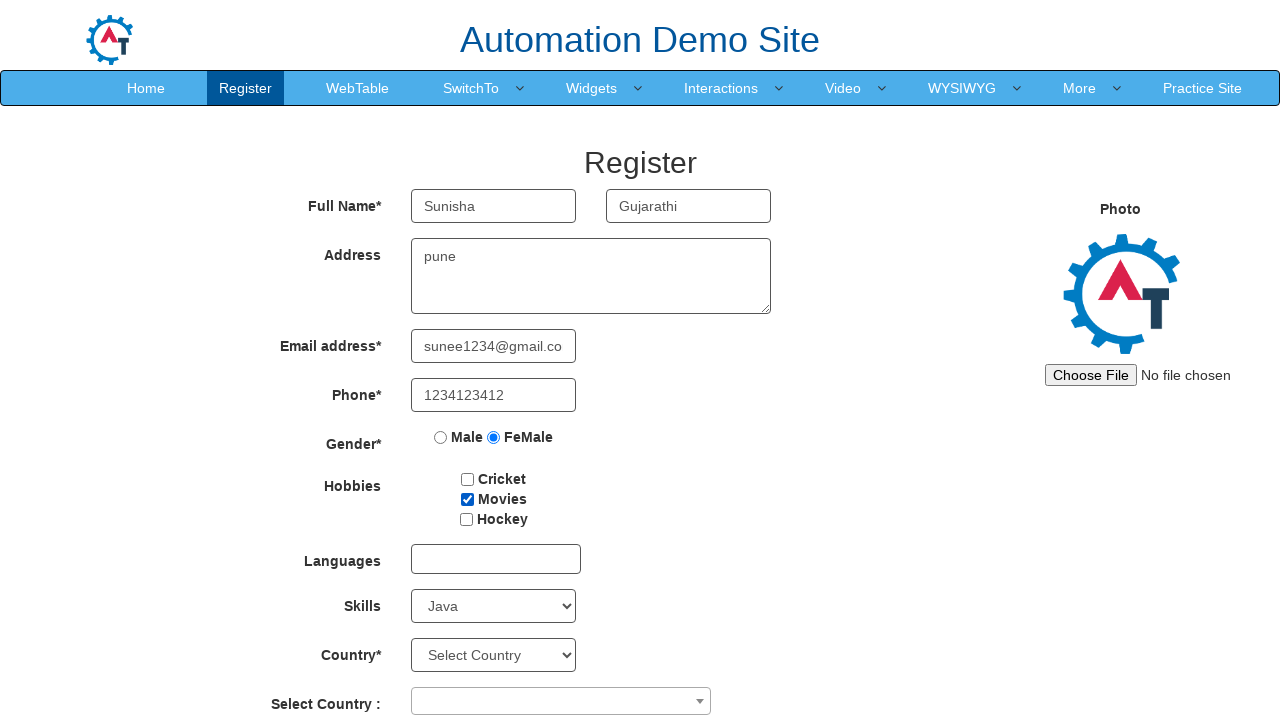

Filled password field with 'sunee&1234' on #firstpassword
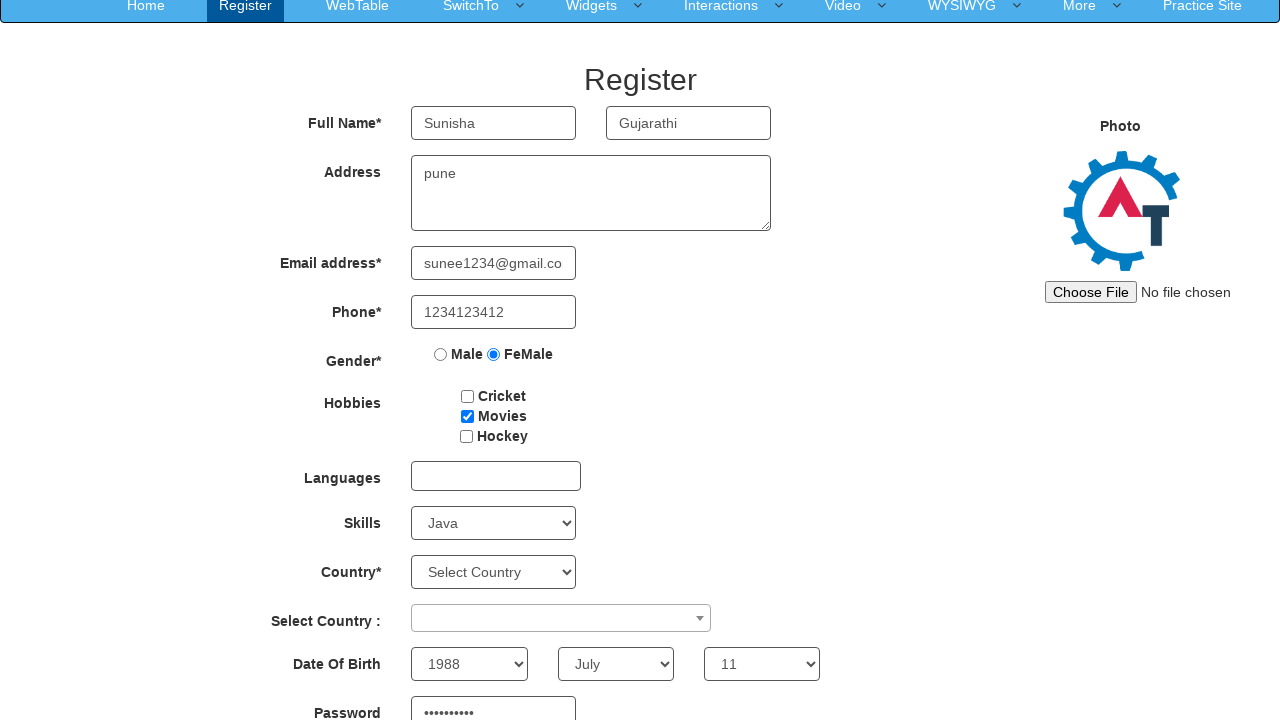

Filled confirm password field with 'sunee&1234' on #secondpassword
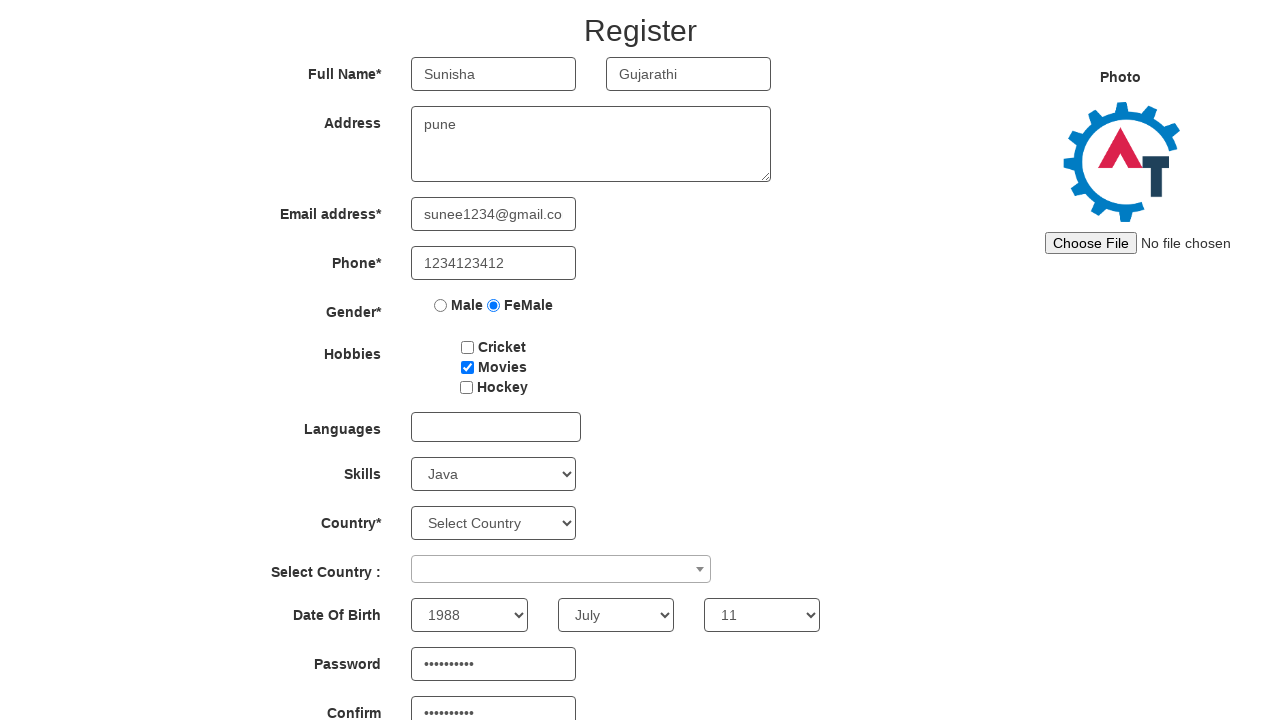

Clicked submit button to register at (572, 623) on #submitbtn
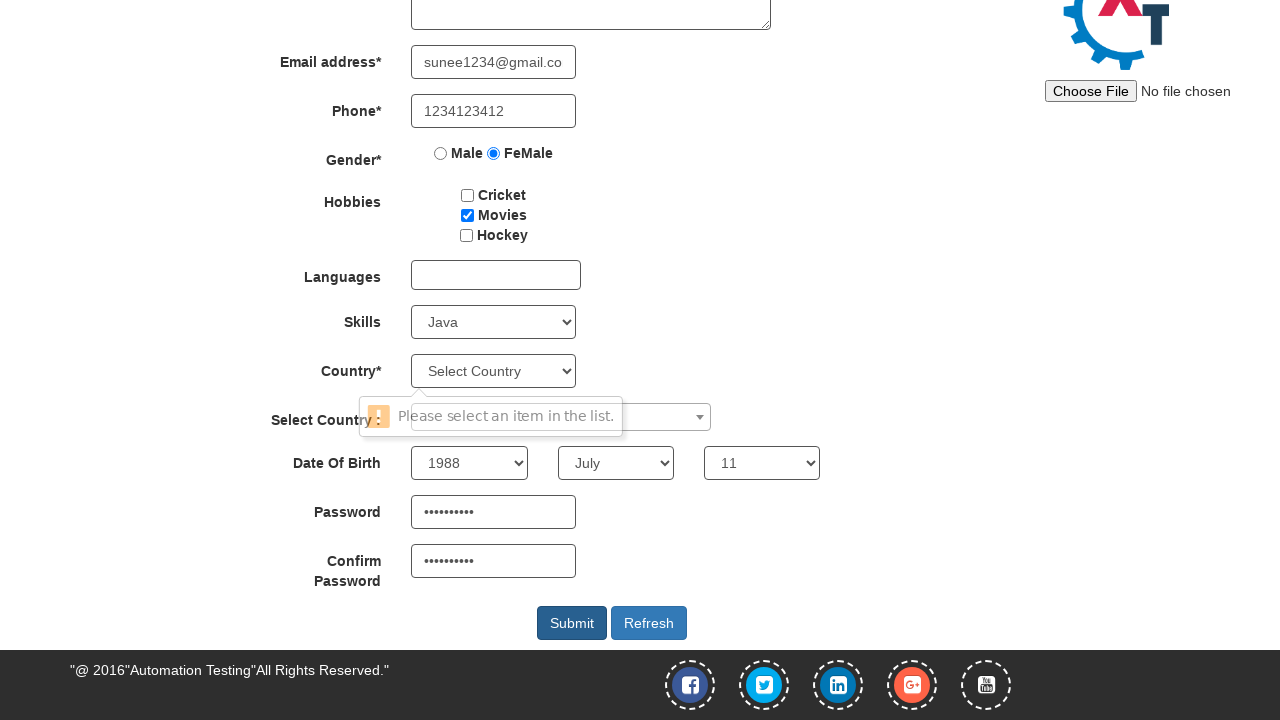

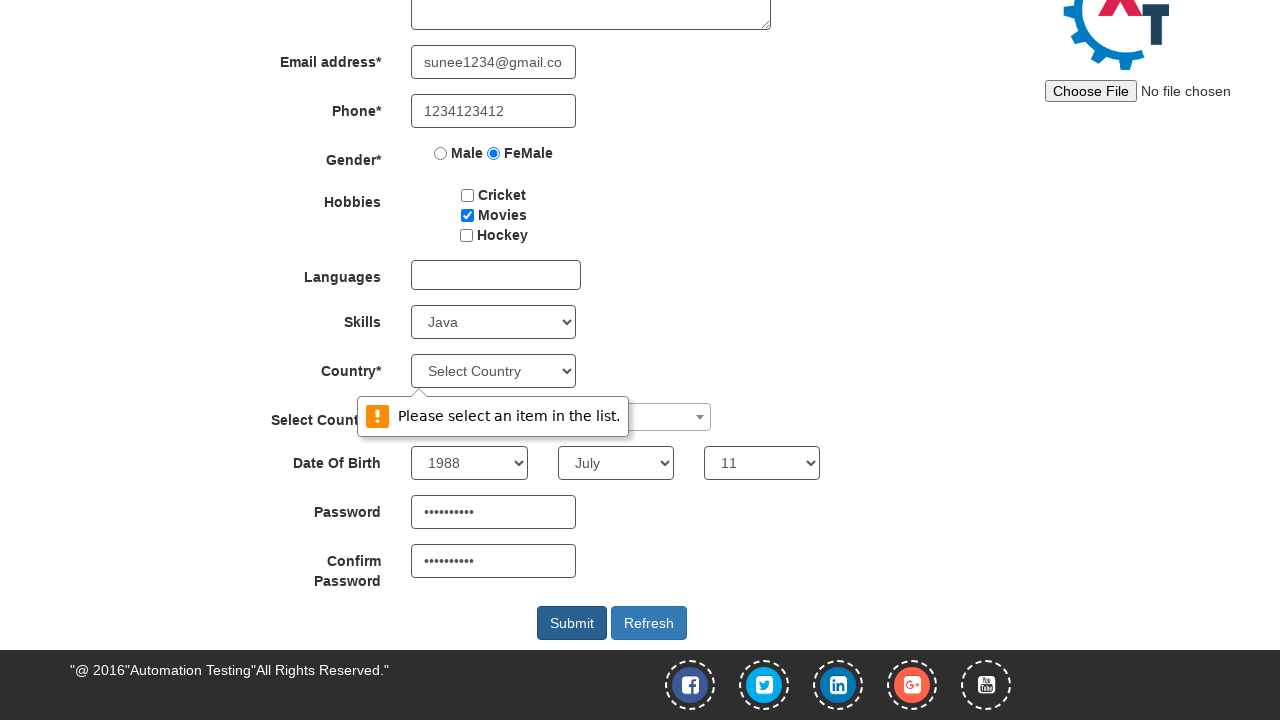